Tests double-click and right-click functionality on buttons and verifies the result messages

Starting URL: https://demoqa.com/buttons

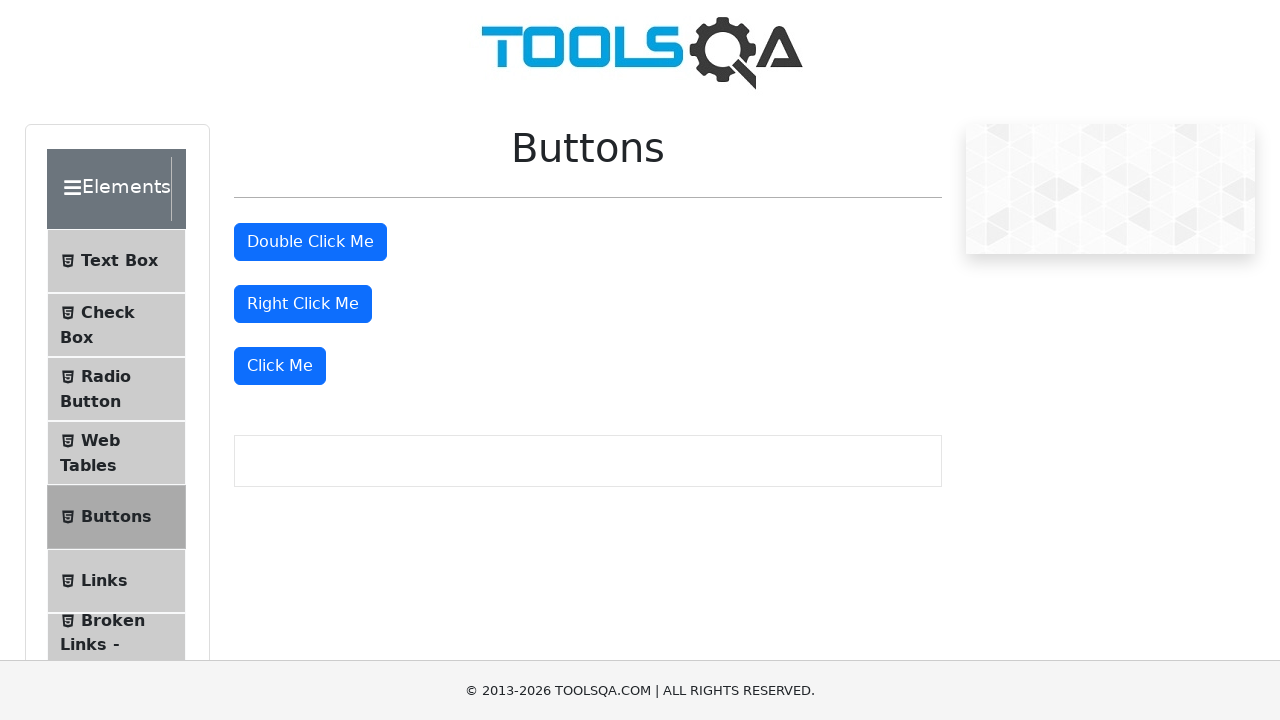

Navigated to DemoQA buttons test page
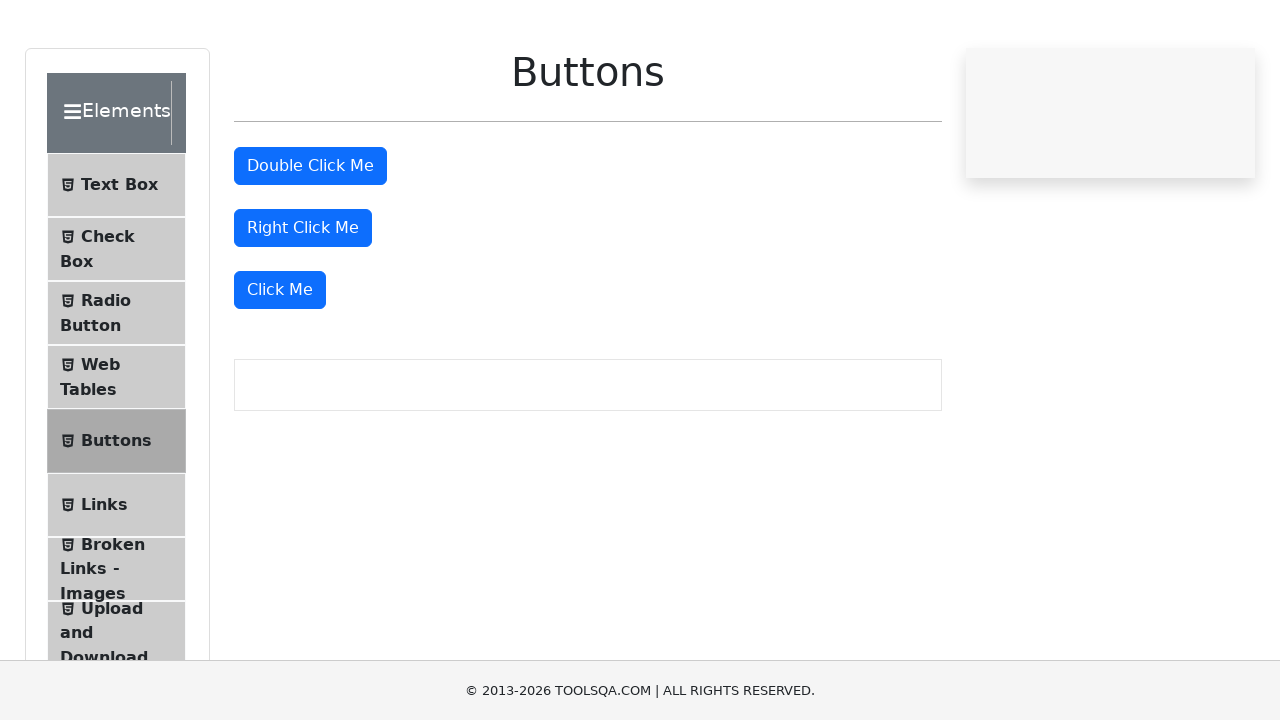

Double-clicked the double click button at (310, 242) on #doubleClickBtn
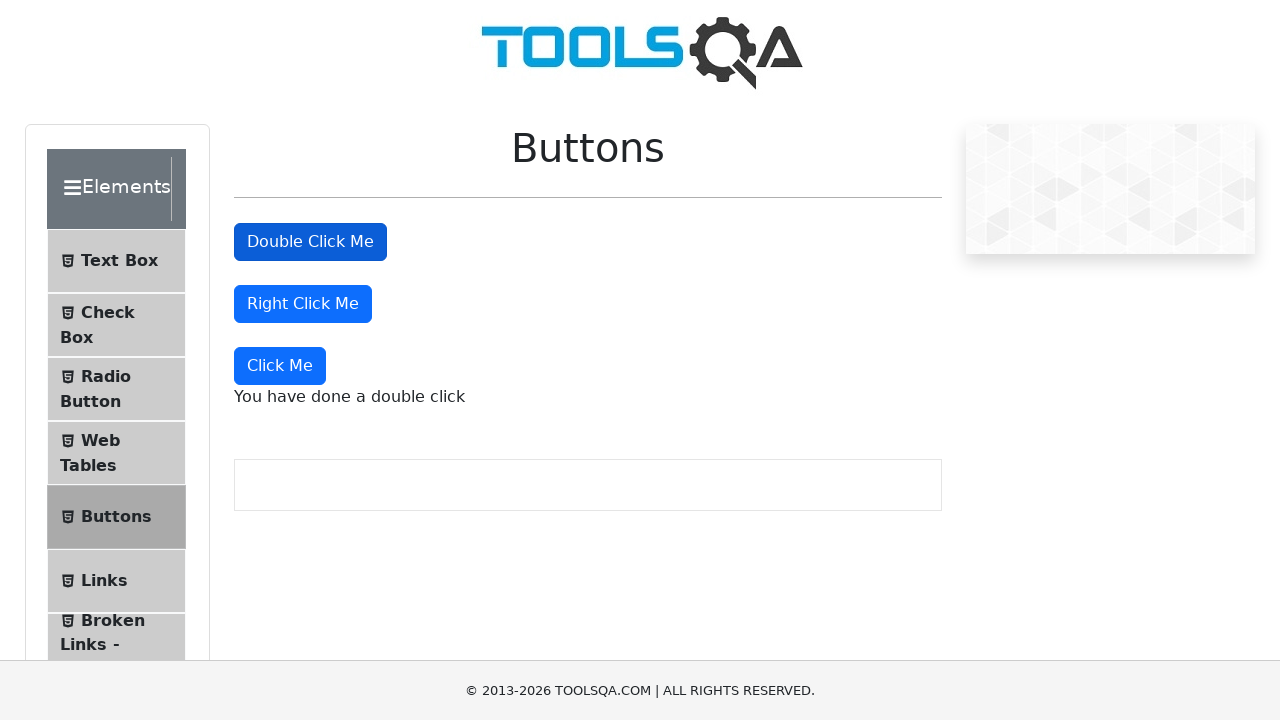

Right-clicked the right click button at (303, 304) on #rightClickBtn
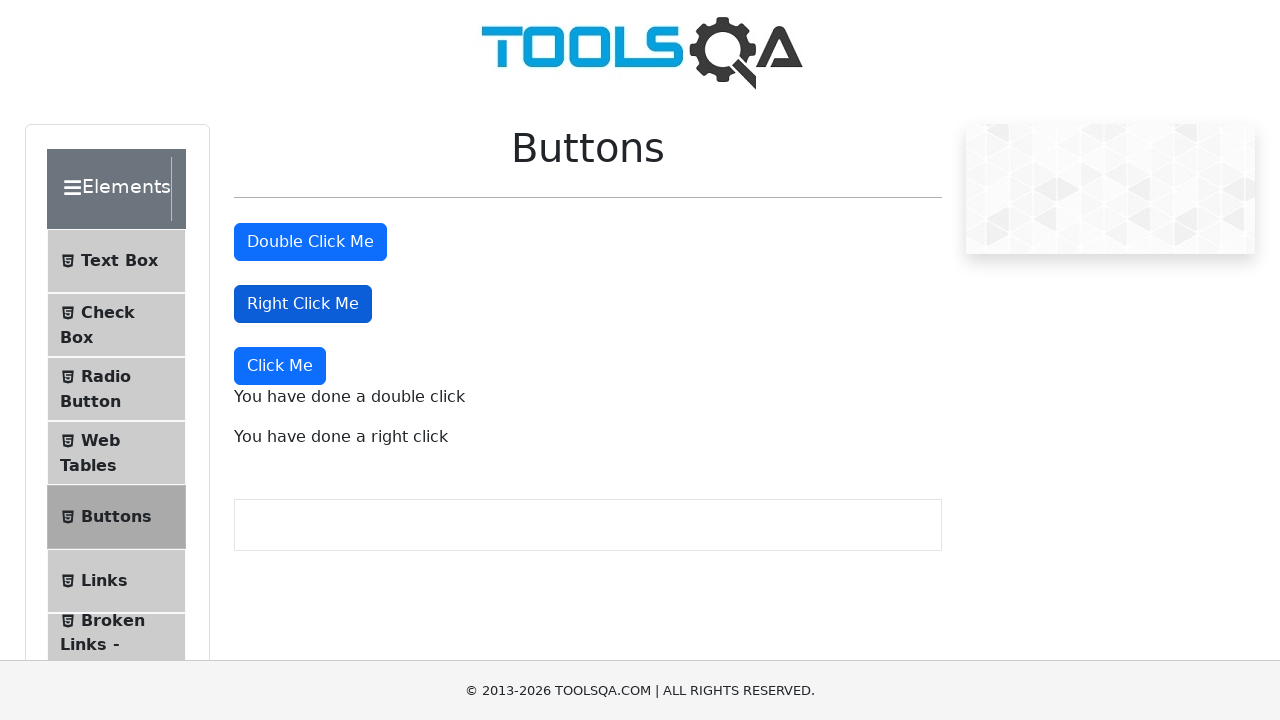

Retrieved right-click result message text
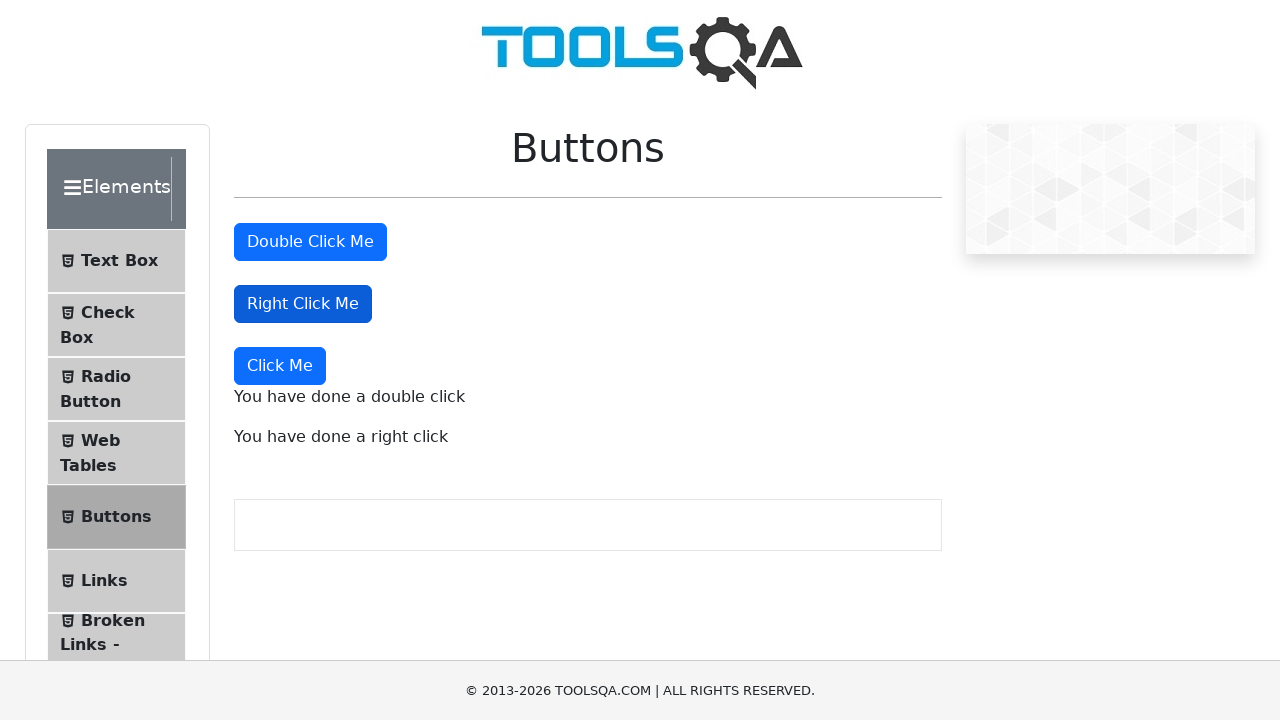

Retrieved double-click result message text
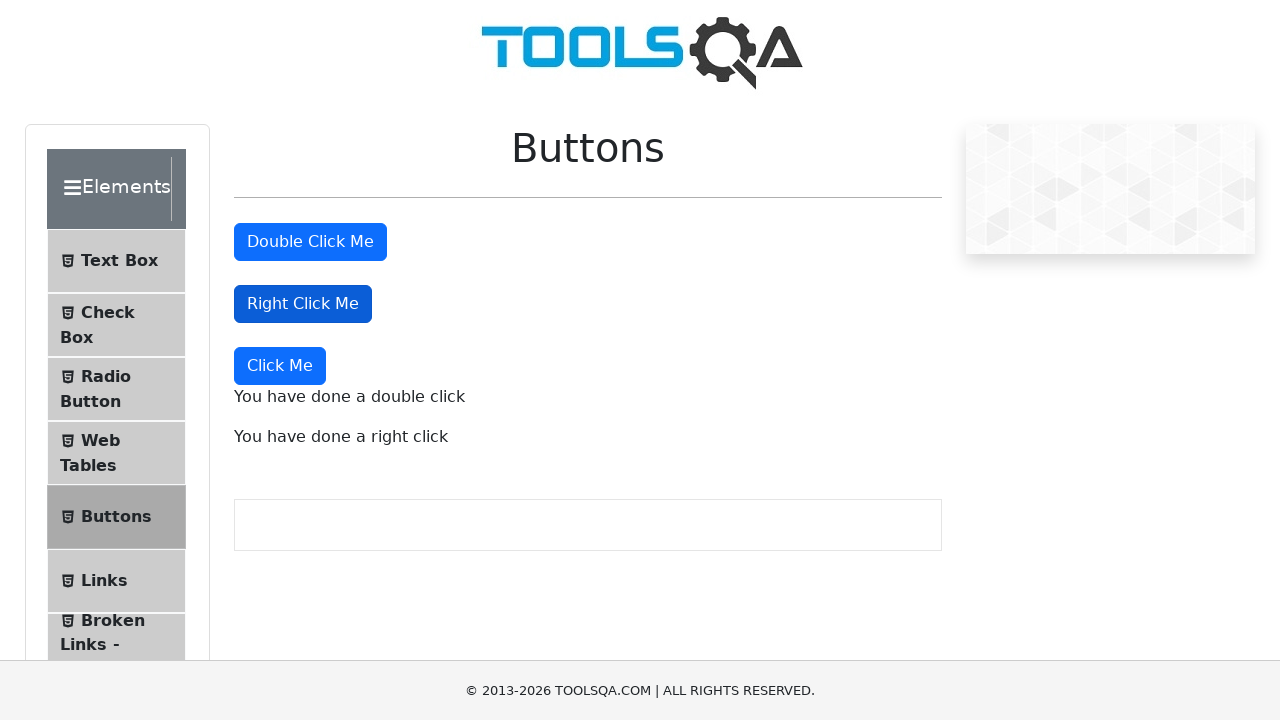

Verified right-click message contains expected text
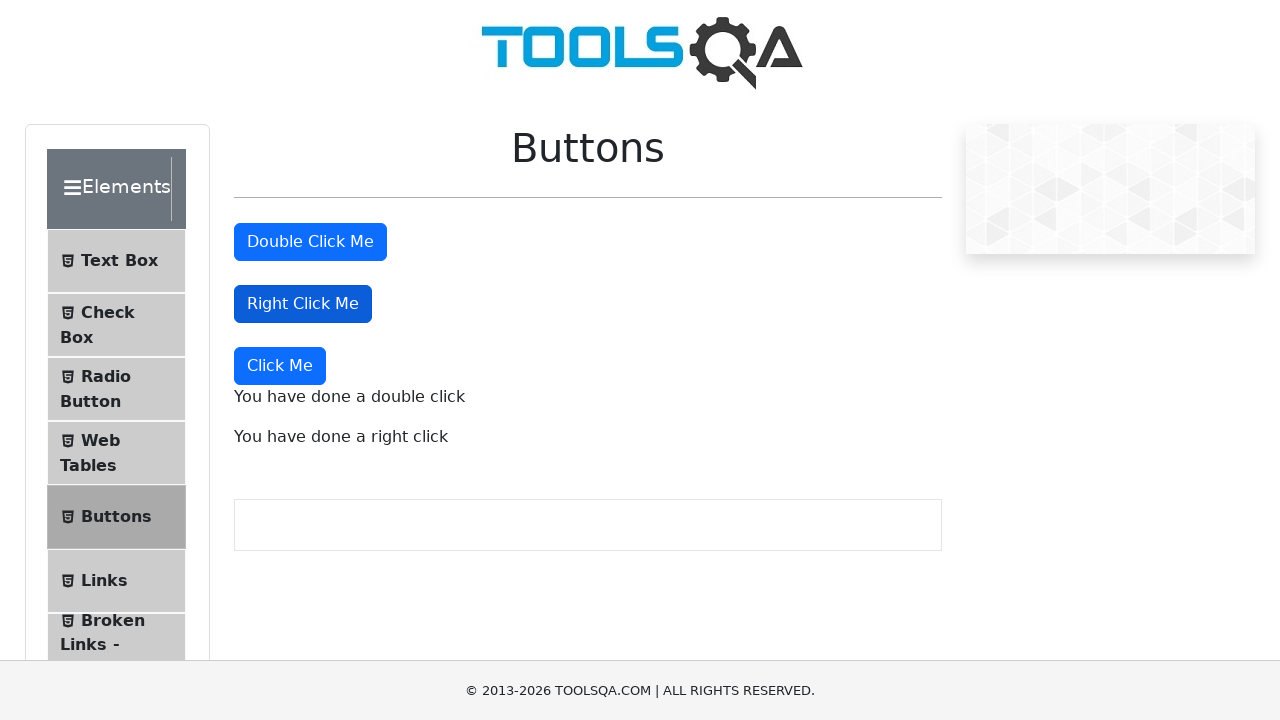

Verified double-click message contains expected text
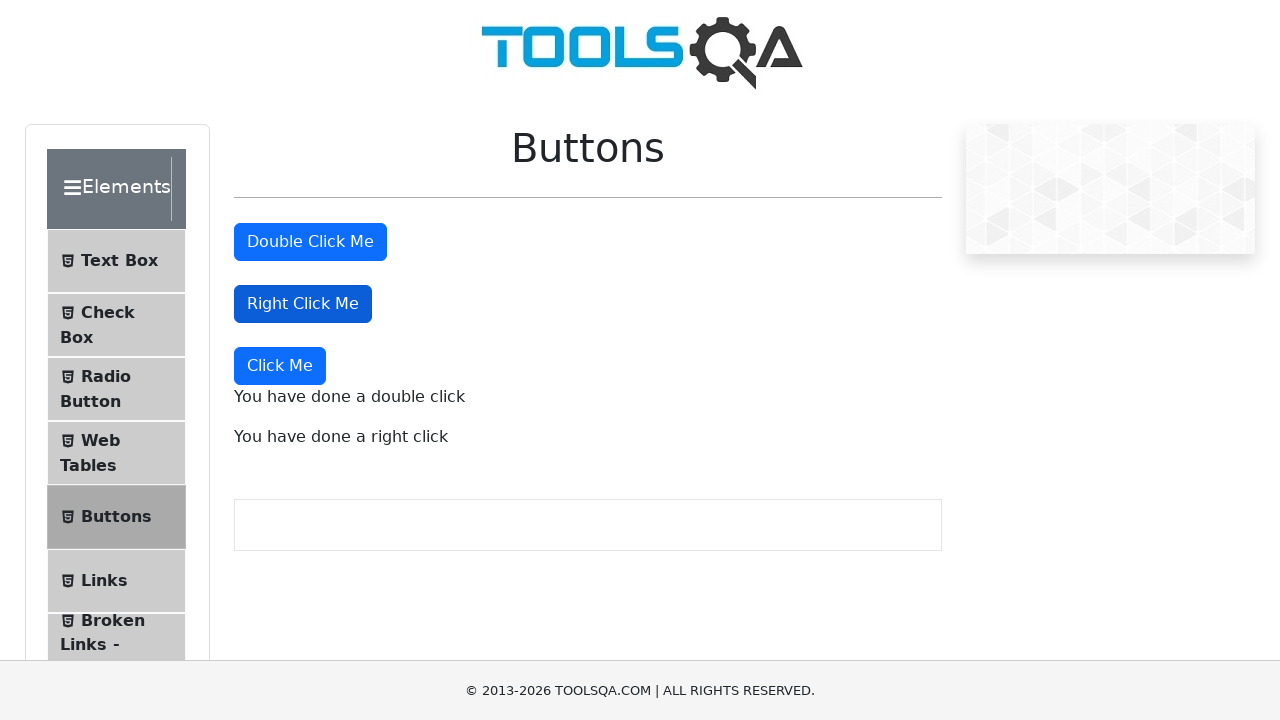

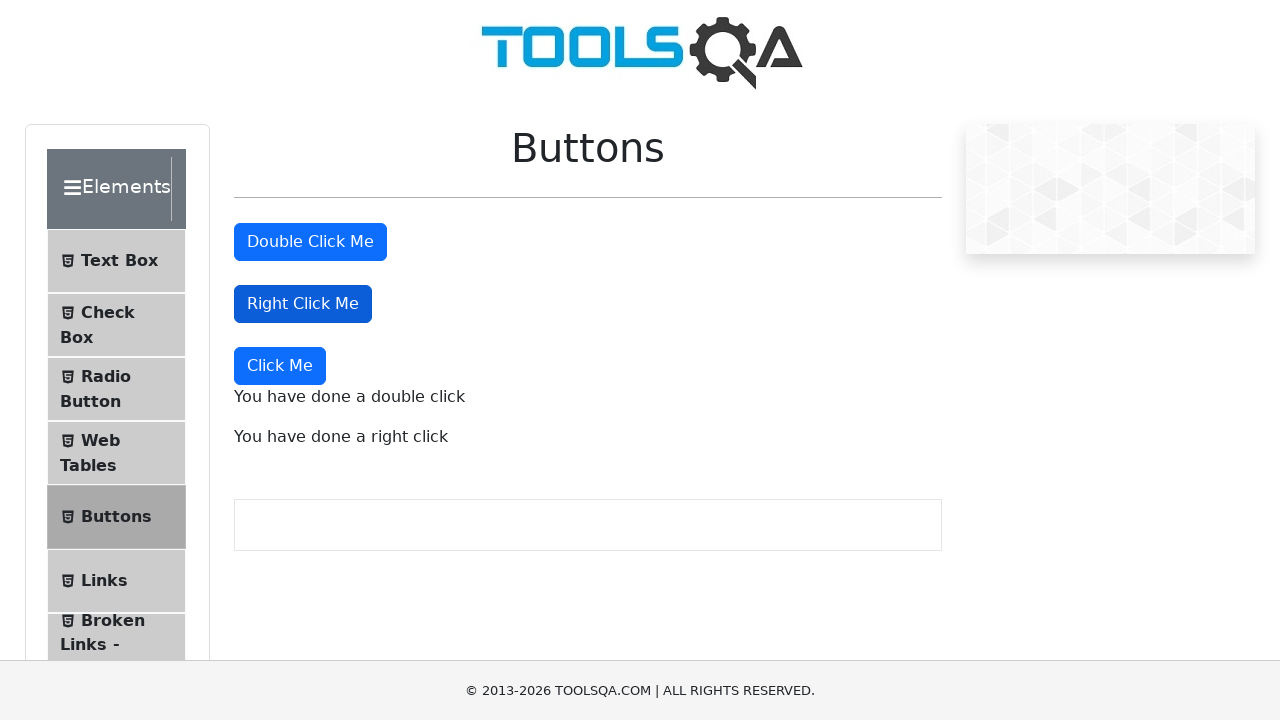